Tests navigation to the PSF (Python Software Foundation) section and then to the About page

Starting URL: https://www.python.org/

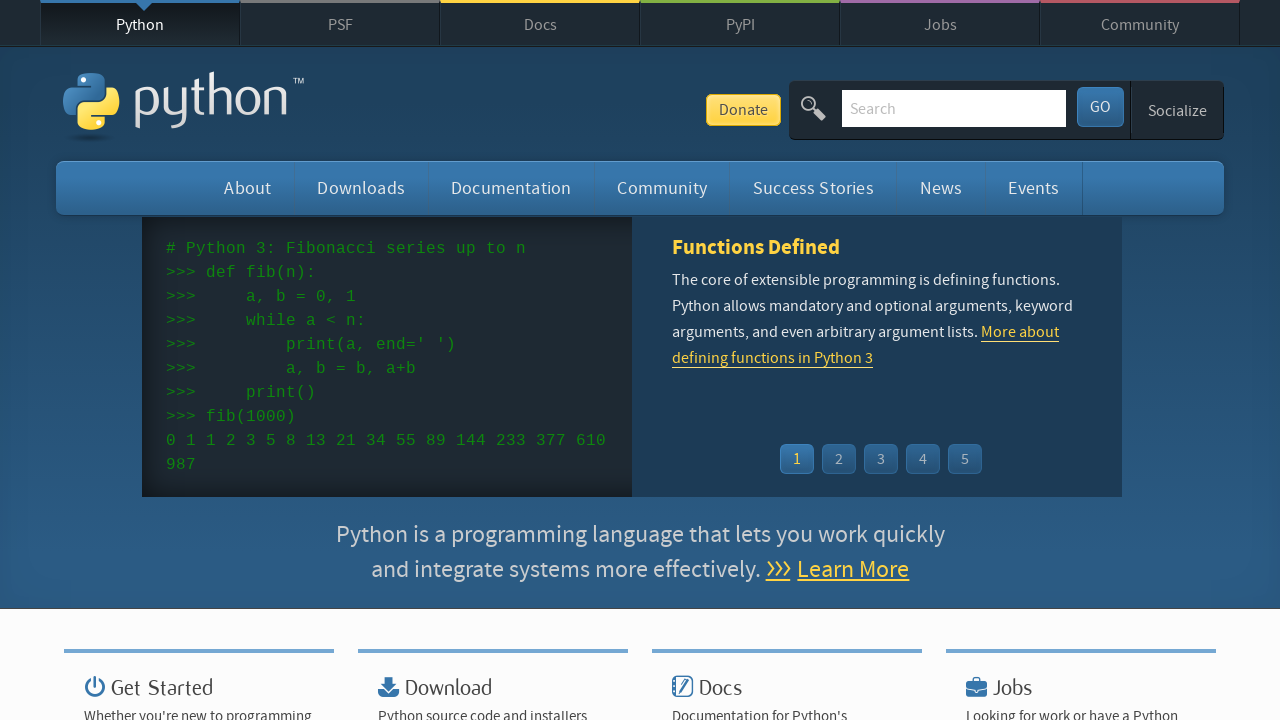

Waited for PSF navigation link to load
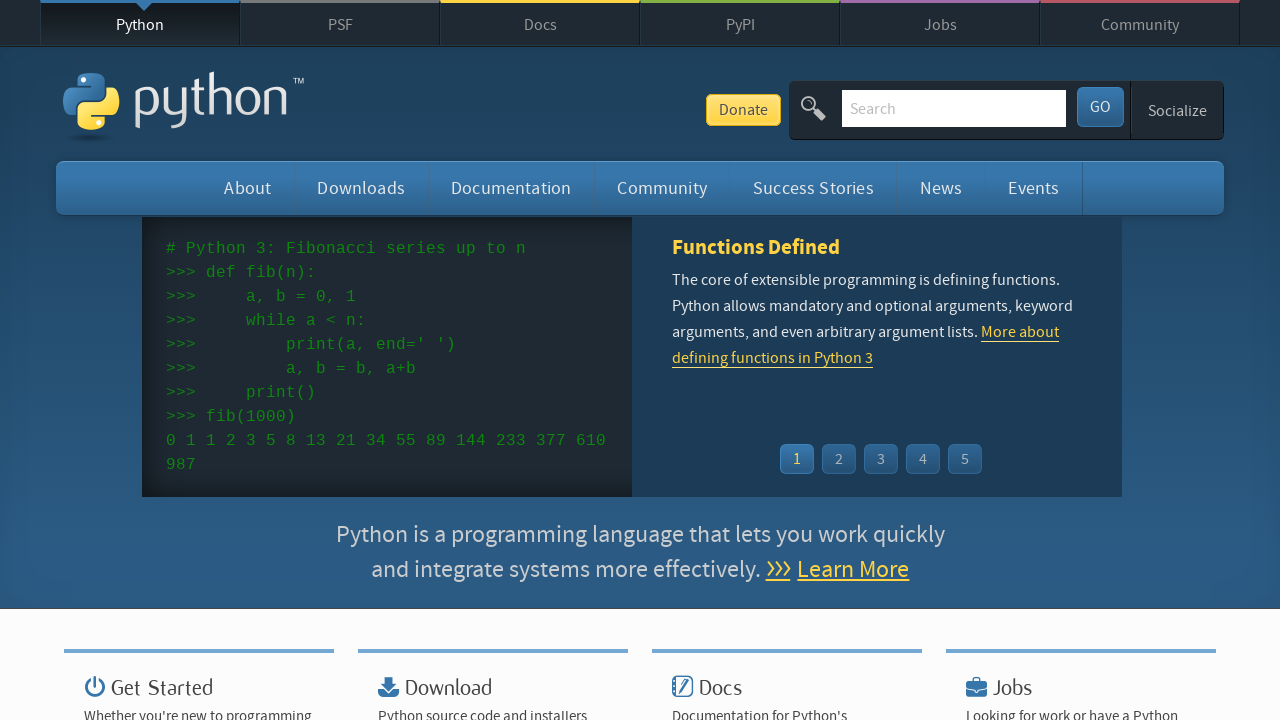

Clicked on The Python Software Foundation navigation link at (340, 24) on xpath=//a[@title='The Python Software Foundation']
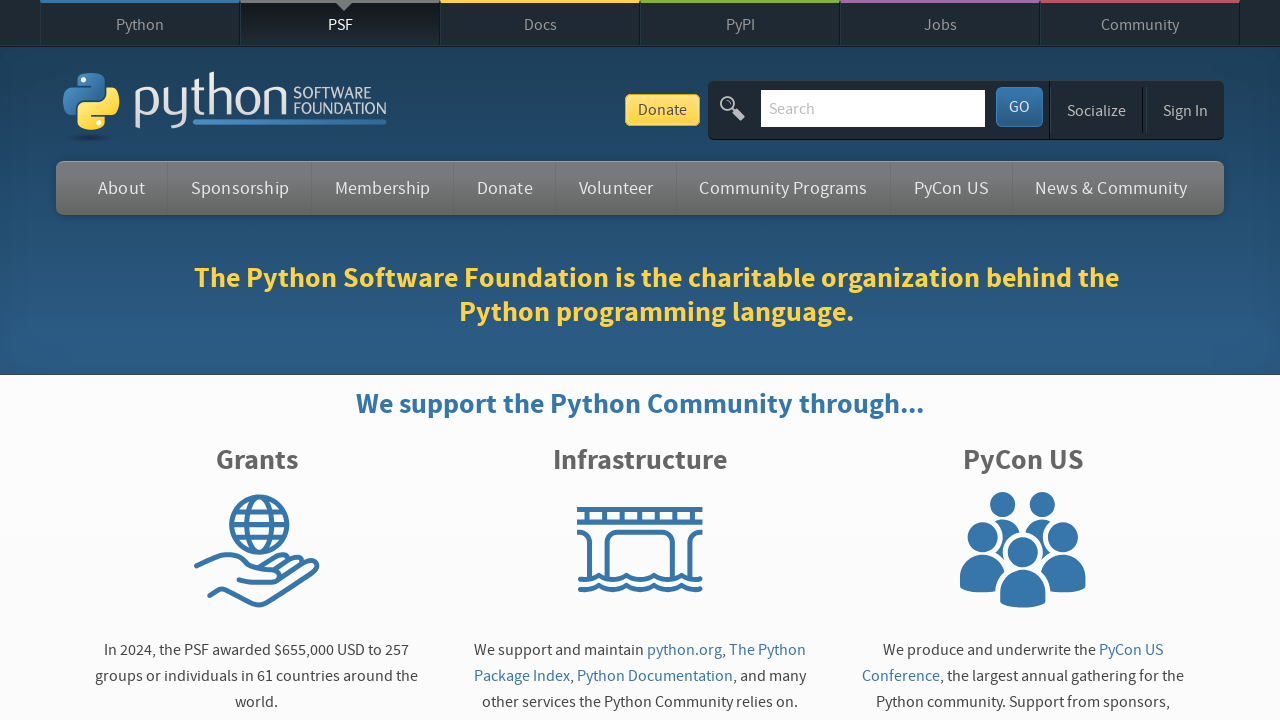

Waited for About link in PSF section to load
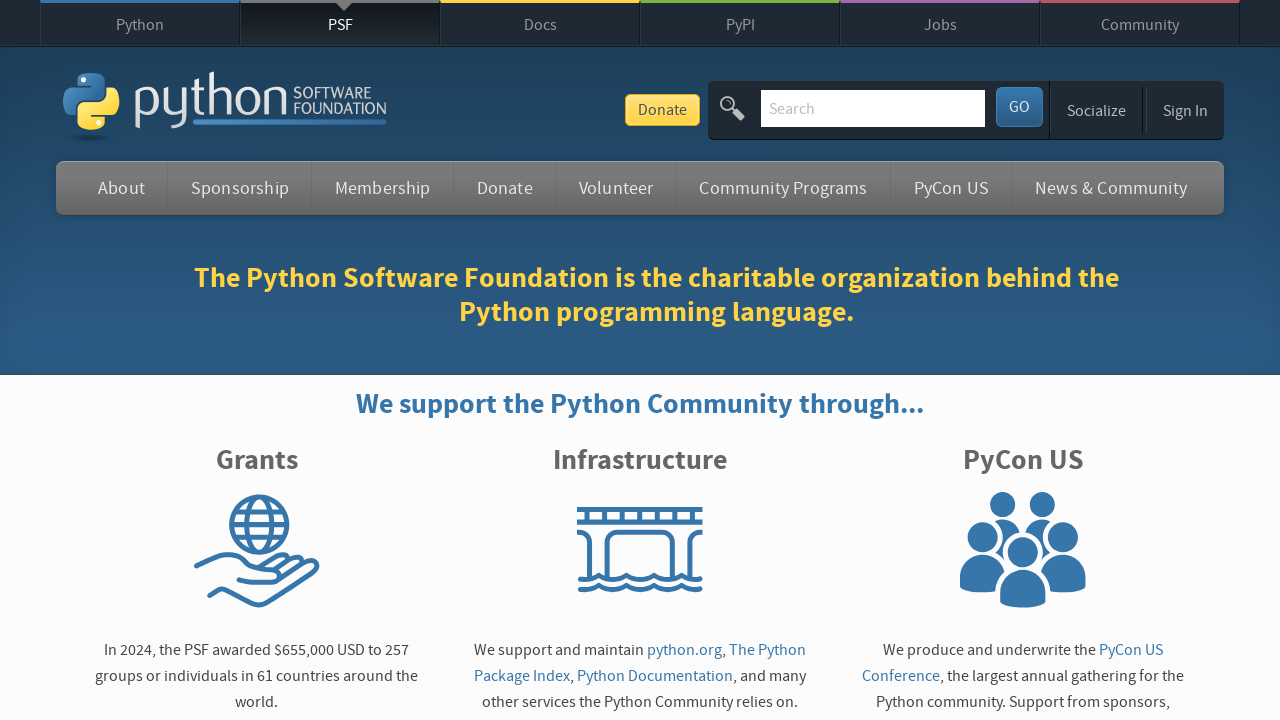

Clicked on About link in PSF section at (121, 188) on xpath=//a[@href='/psf/about/']
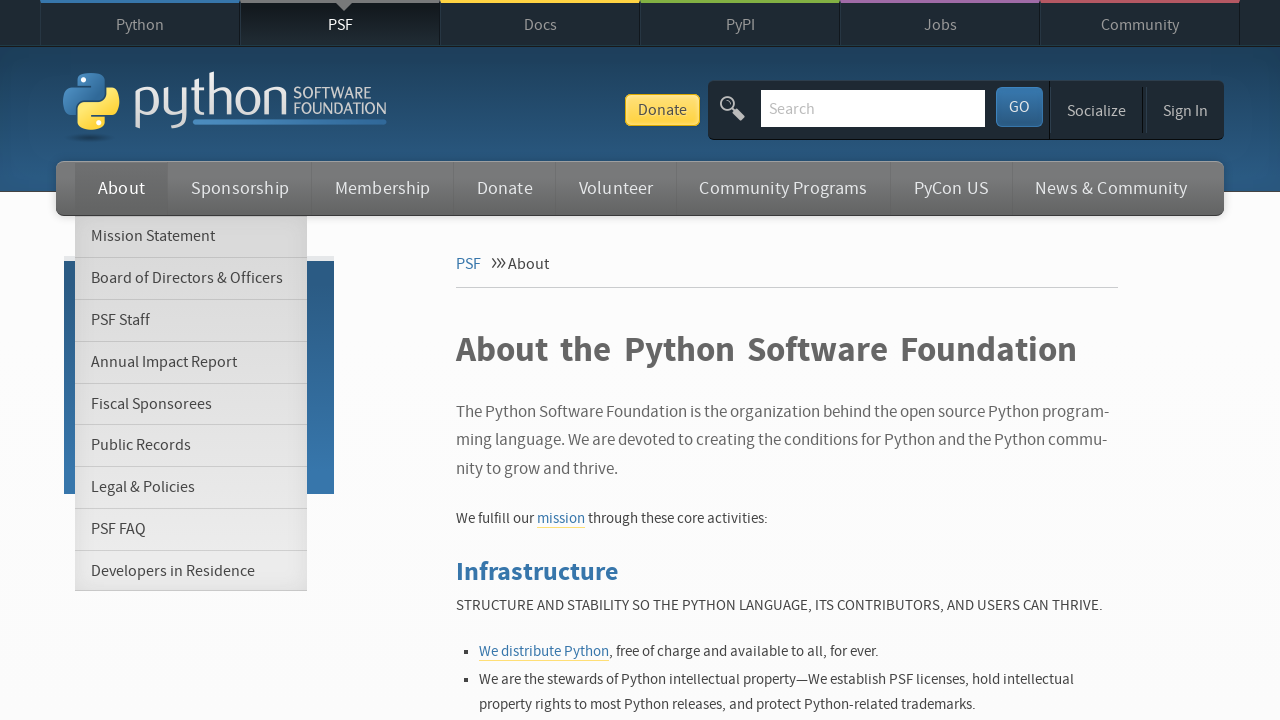

About page title loaded successfully
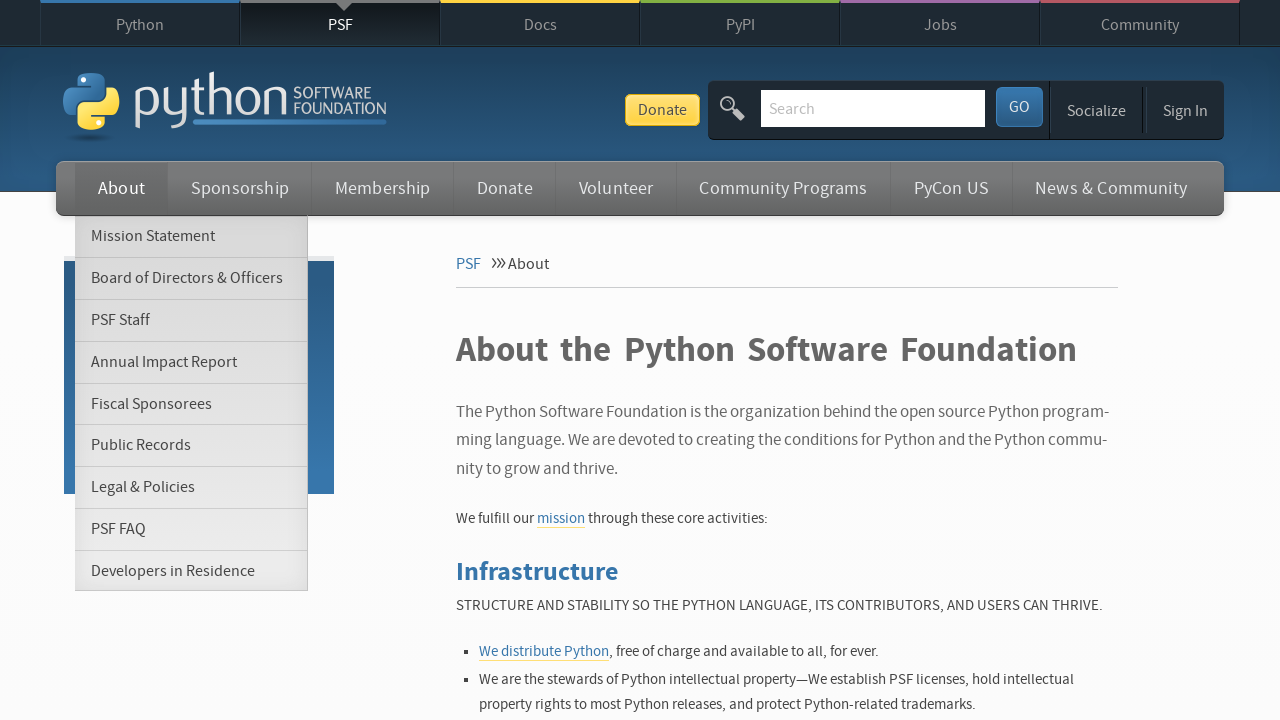

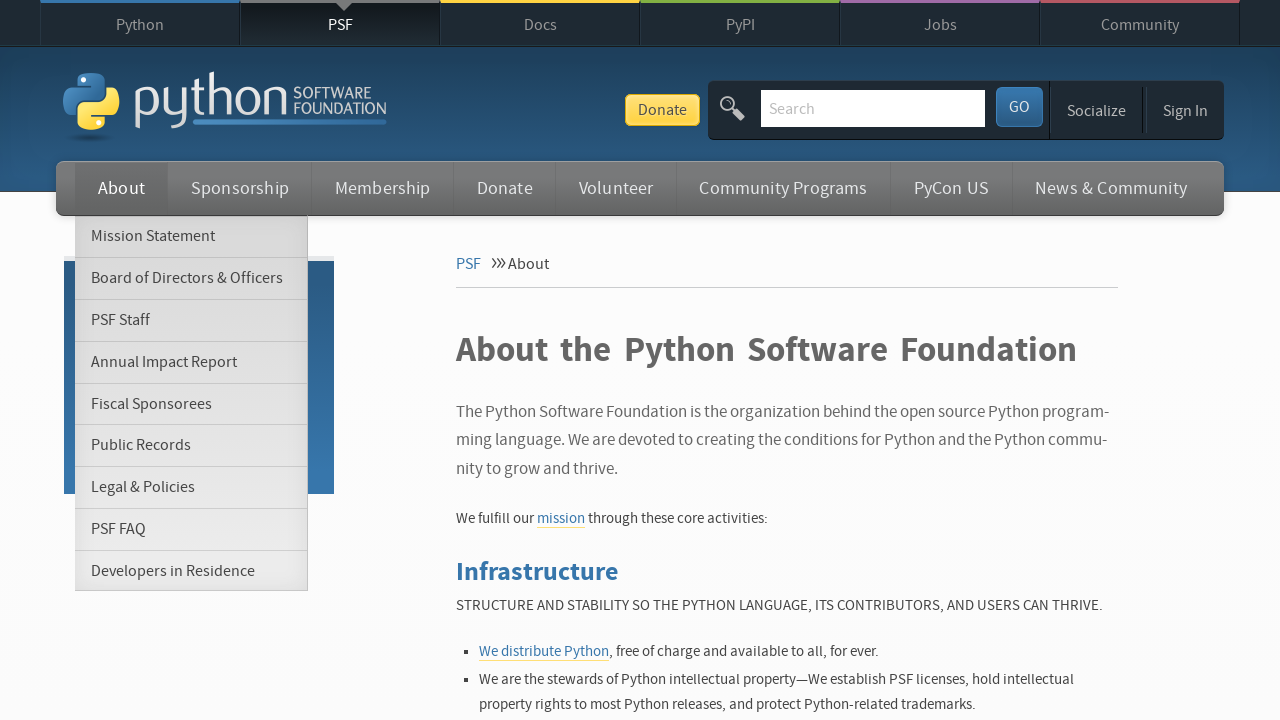